Tests multiple window handling by clicking a link that opens in a new window/tab from the OrangeHRM login page

Starting URL: https://opensource-demo.orangehrmlive.com/web/index.php/auth/login

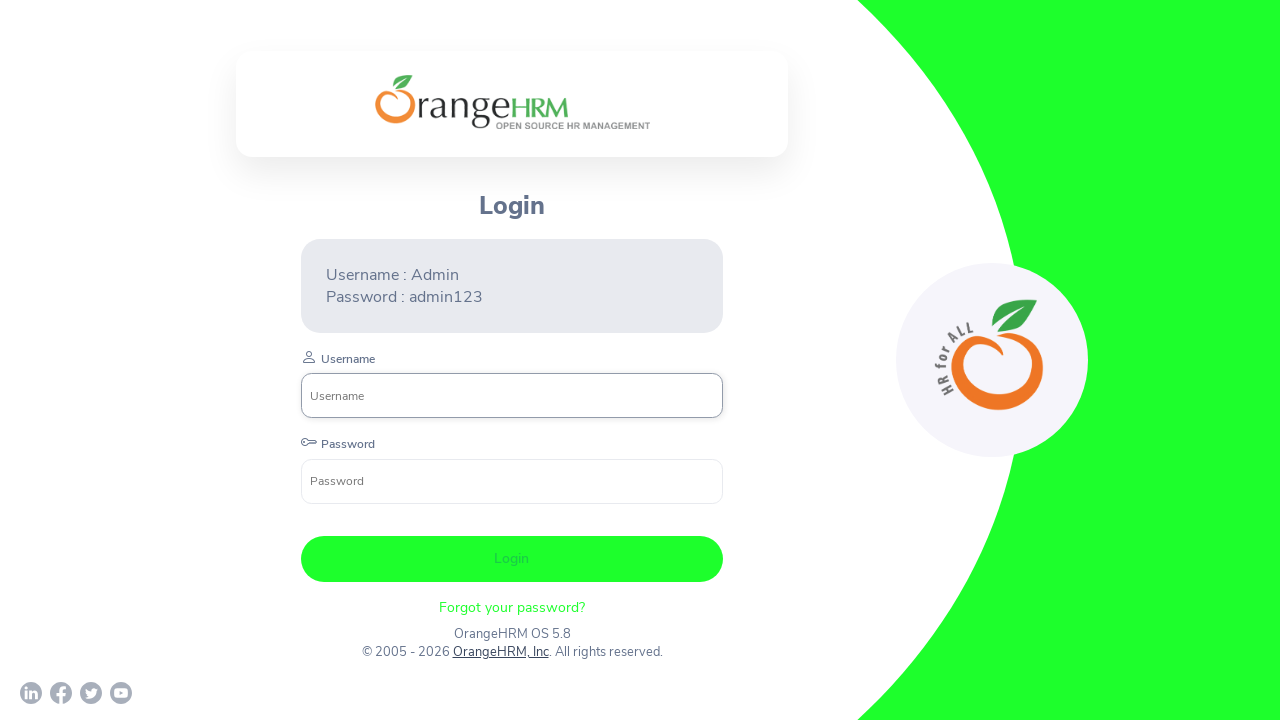

Clicked OrangeHRM link that opens in new window/tab at (500, 652) on a[href='http://www.orangehrm.com']
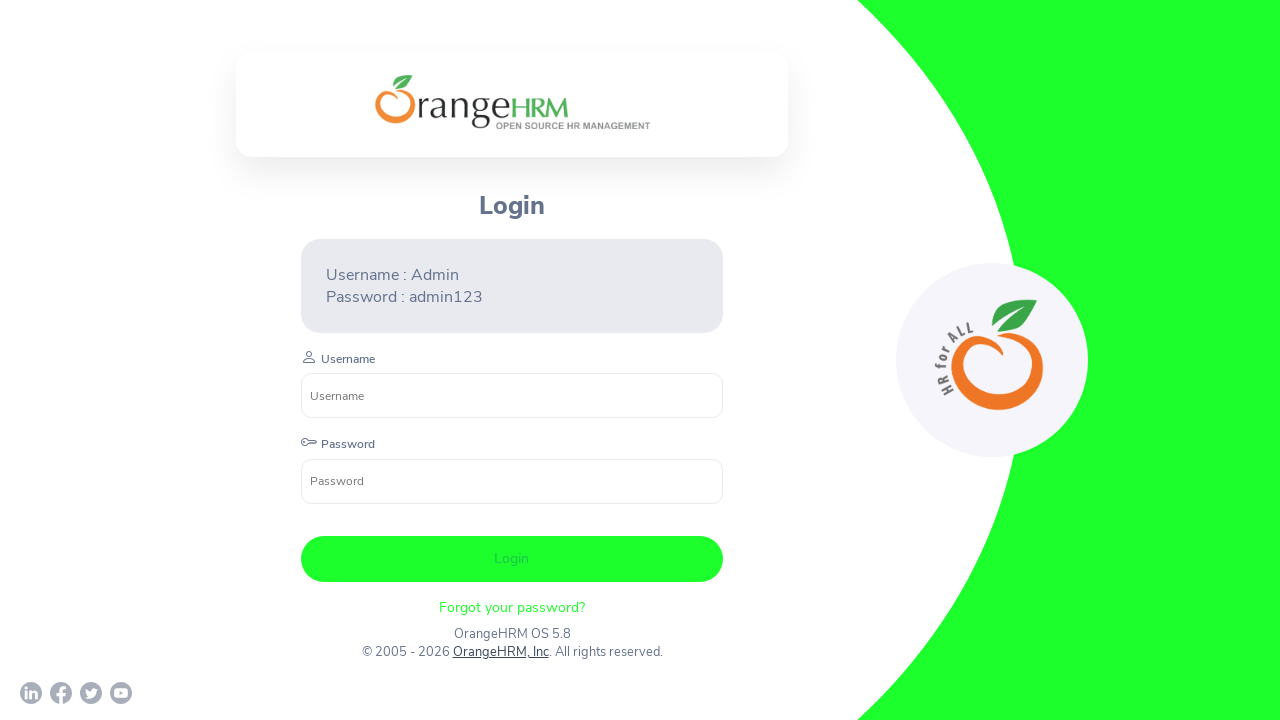

New window/tab opened and captured
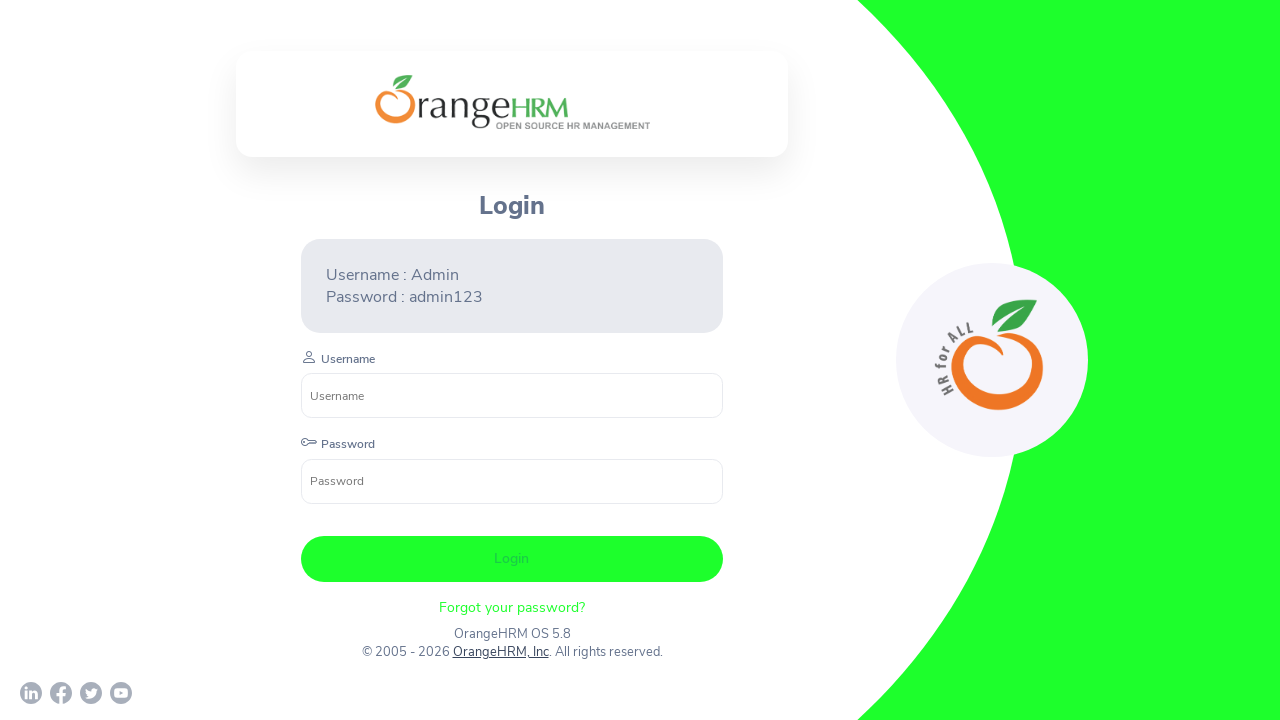

New page loaded completely
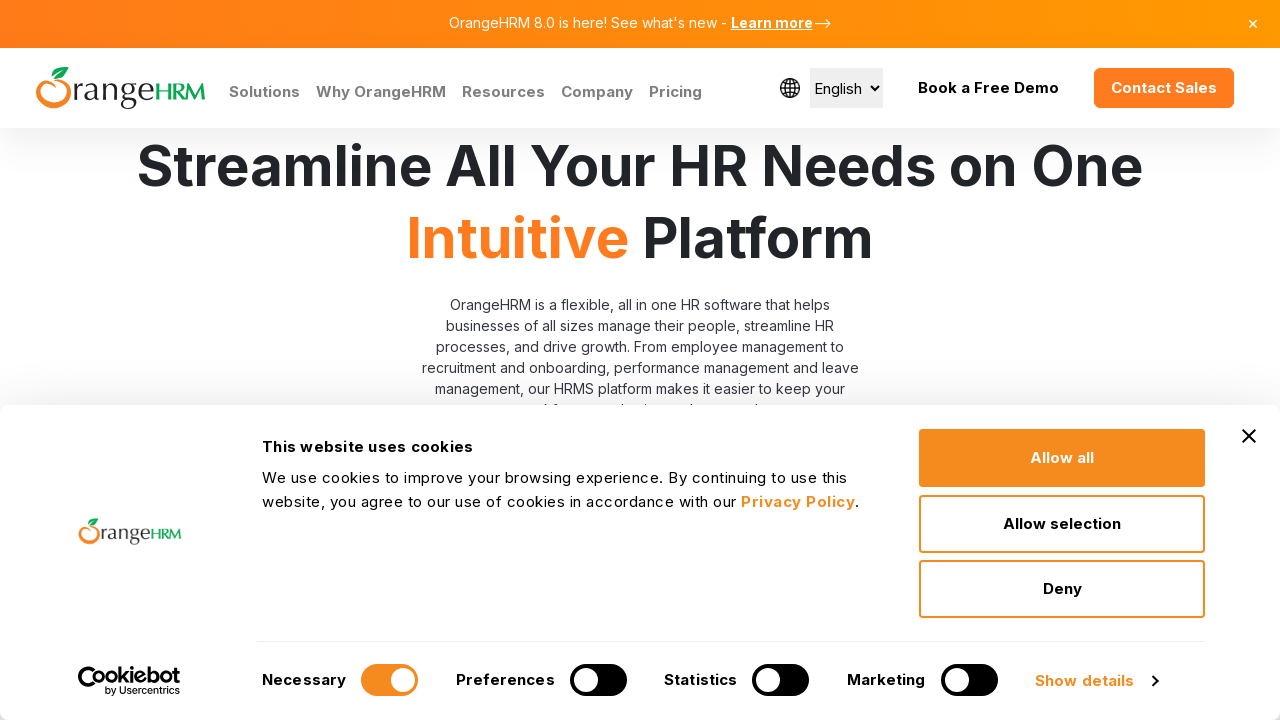

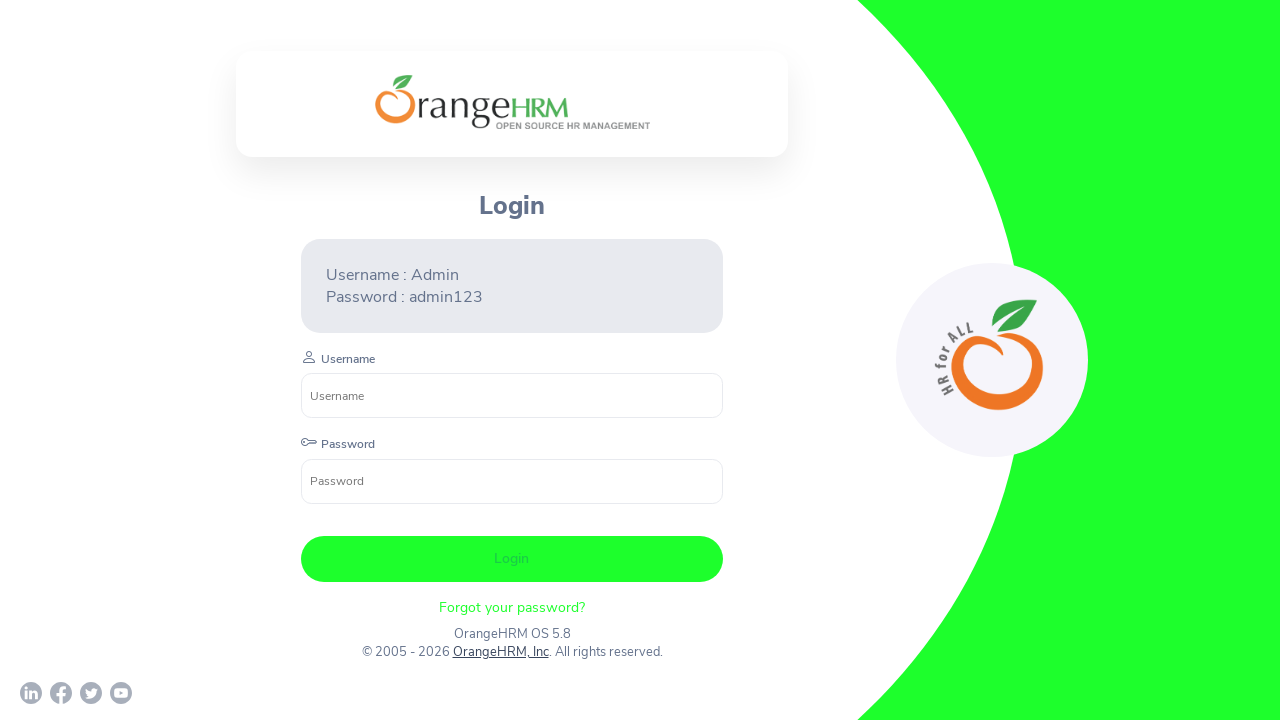